Tests handling of JavaScript alert dialogs by triggering a simple alert and accepting it

Starting URL: https://the-internet.herokuapp.com/javascript_alerts

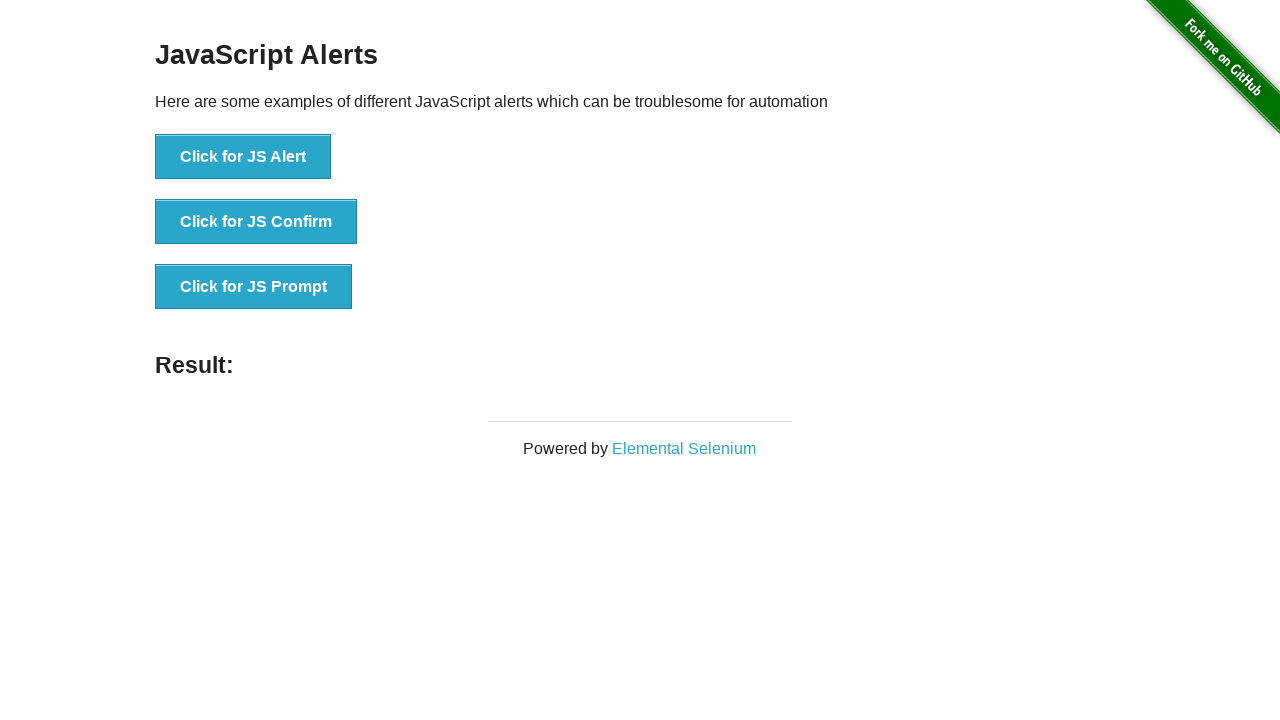

Clicked button to trigger JavaScript alert at (243, 157) on xpath=//*[@id="content"]/div/ul/li[1]/button
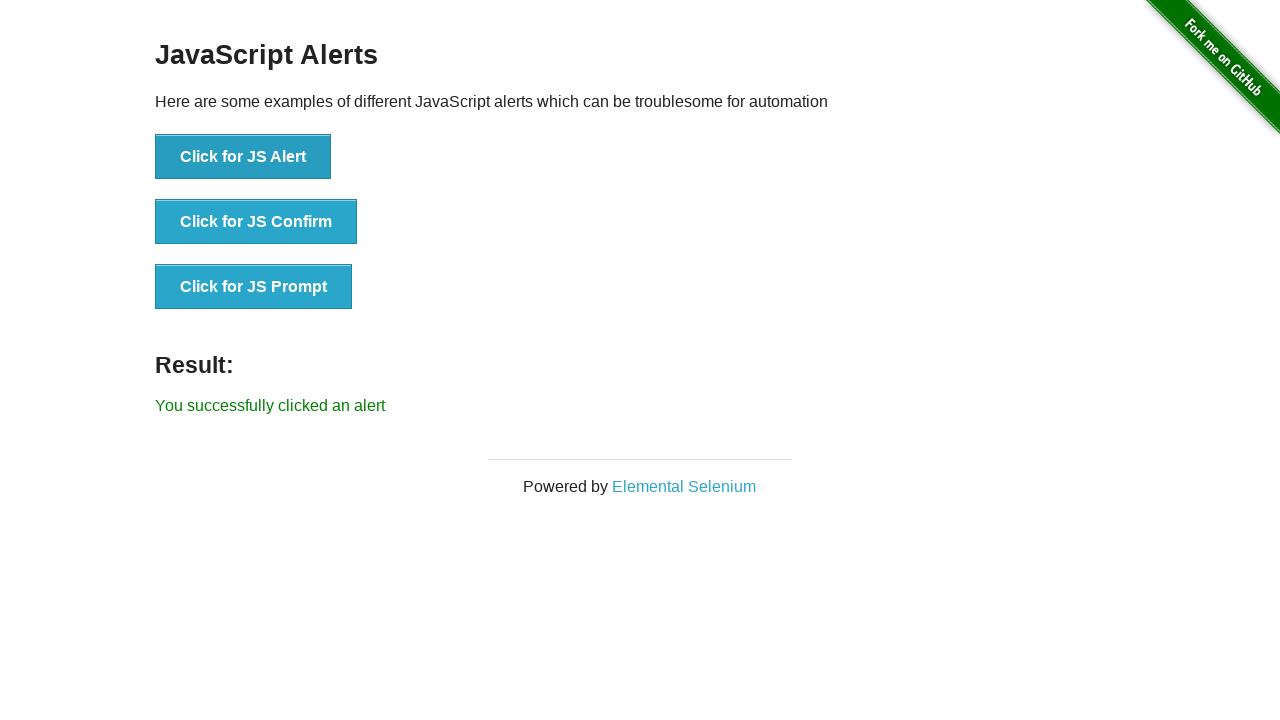

Set up dialog handler to accept alerts
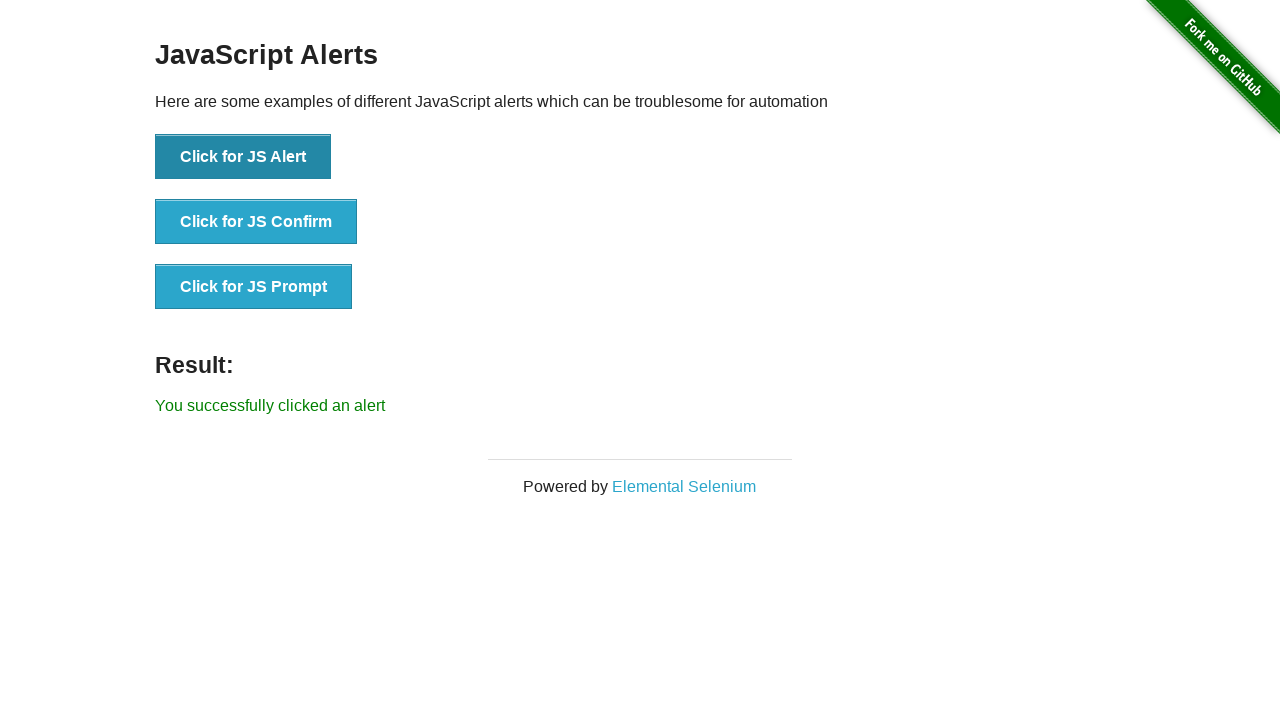

Clicked button to trigger alert and accepted it at (243, 157) on xpath=//*[@id="content"]/div/ul/li[1]/button
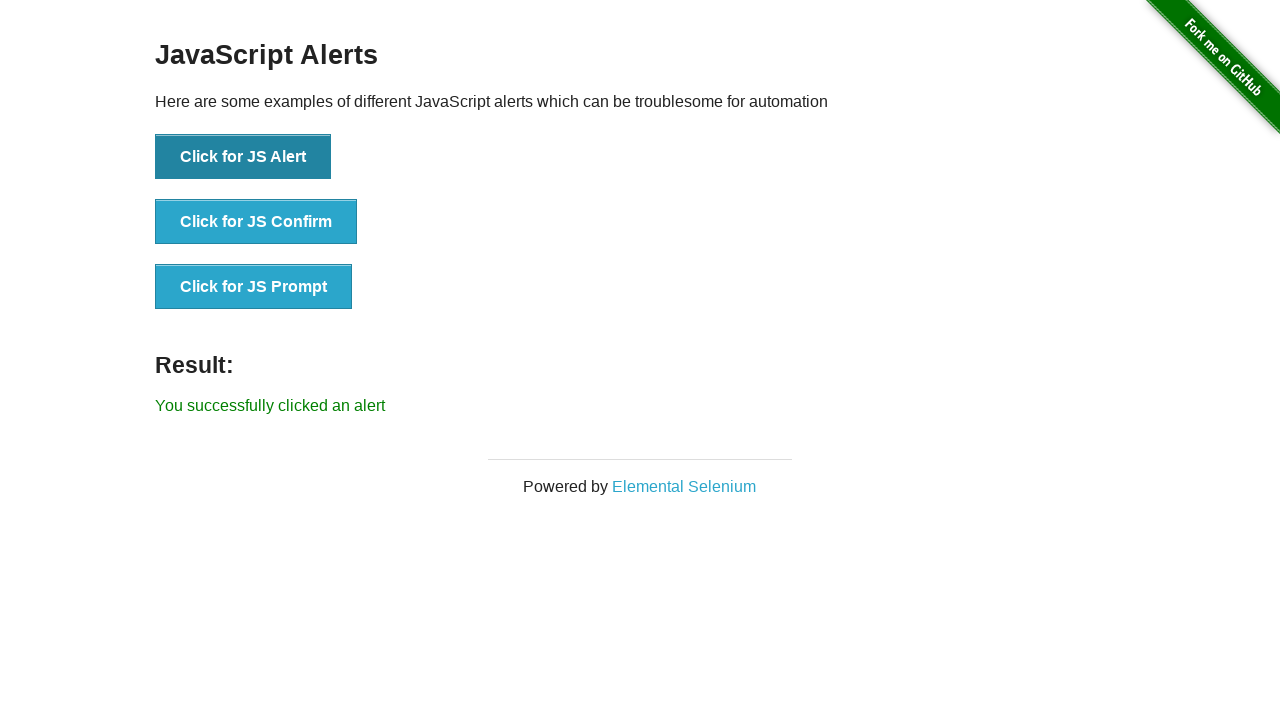

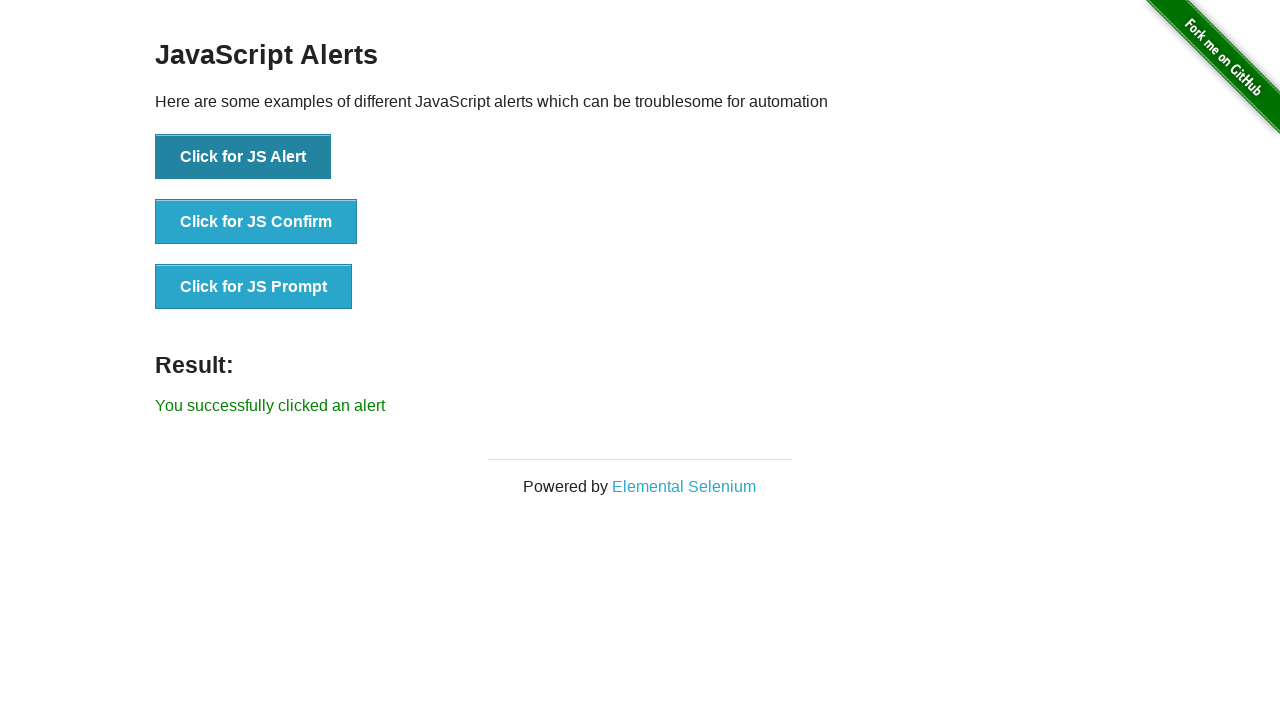